Tests browser window/tab switching functionality by clicking a button to open a new tab, switching to it, and then switching back to the original window.

Starting URL: https://formy-project.herokuapp.com/switch-window

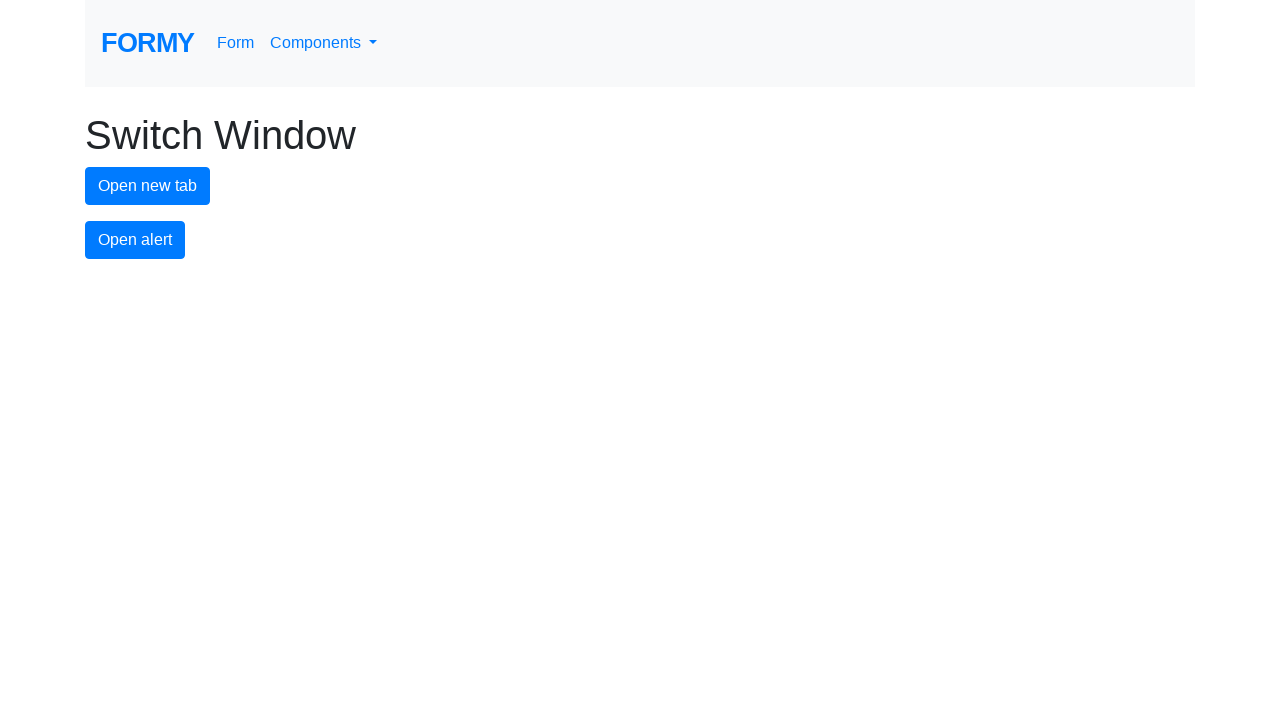

Clicked new tab button to open a new window/tab at (148, 186) on #new-tab-button
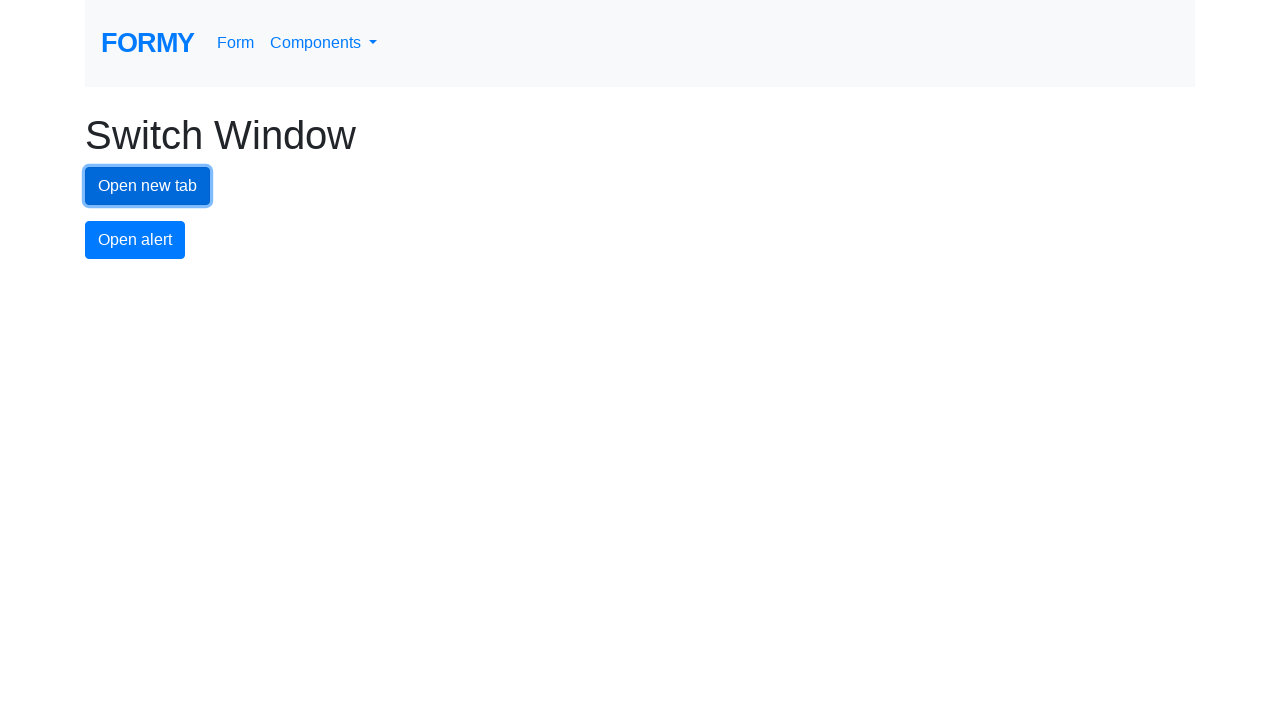

New tab/window opened and captured at (148, 186) on #new-tab-button
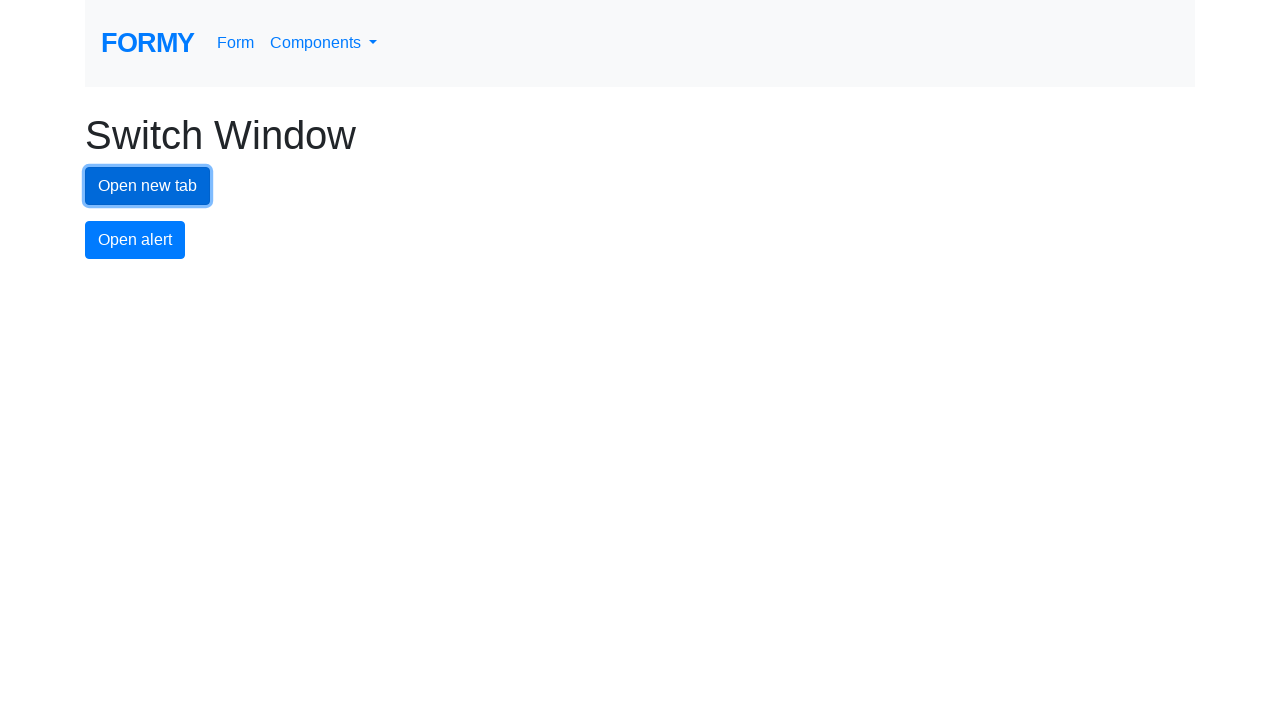

New page finished loading
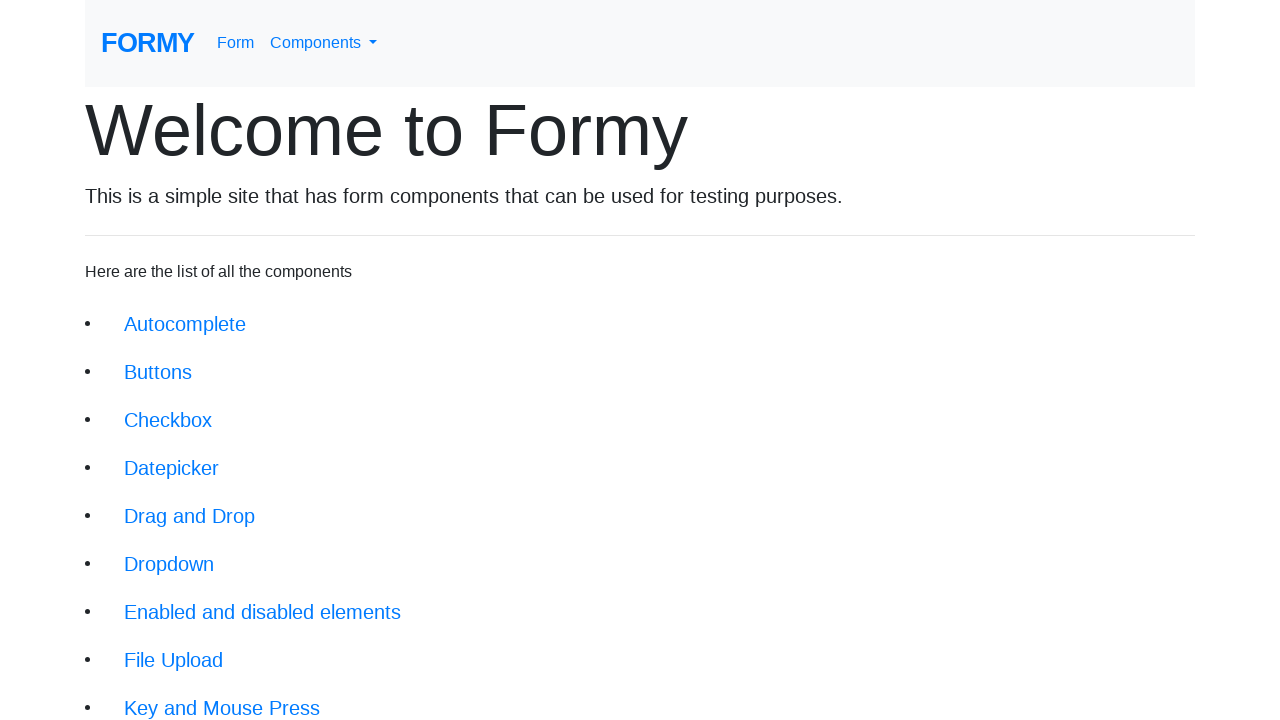

Switched back to original window/tab
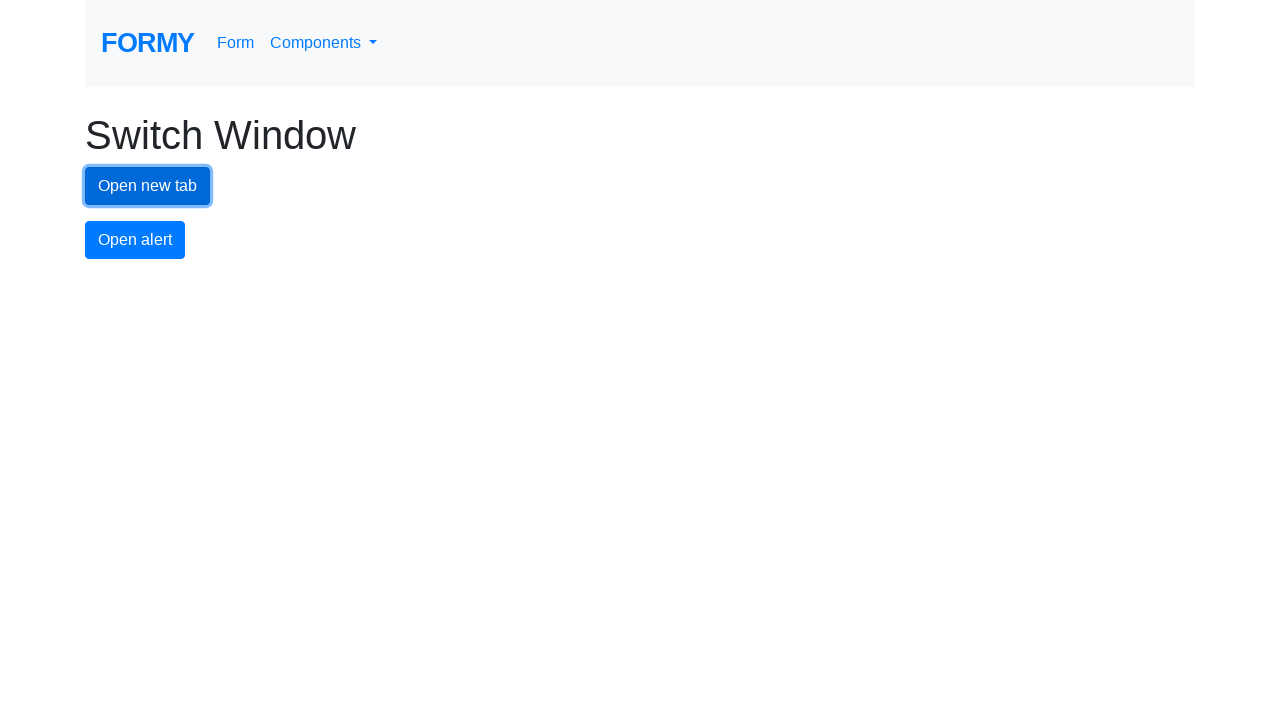

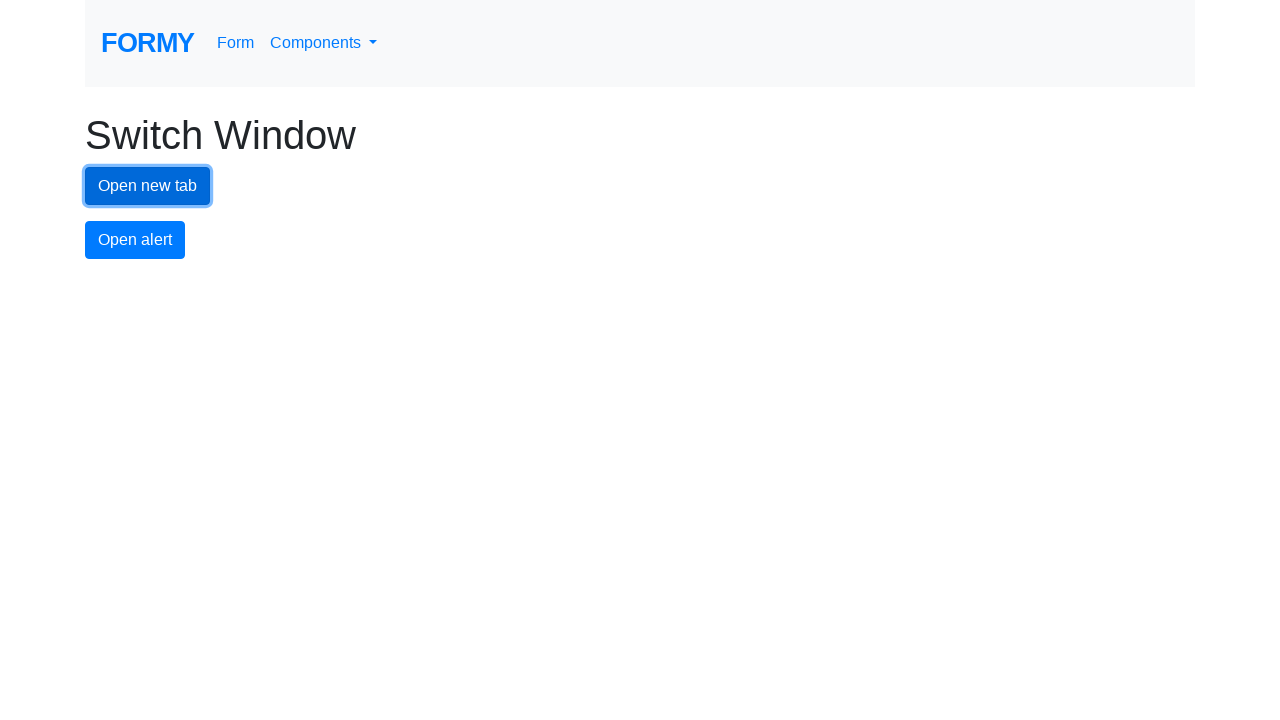